Tests that clicking Clear completed button removes completed items from the list

Starting URL: https://demo.playwright.dev/todomvc

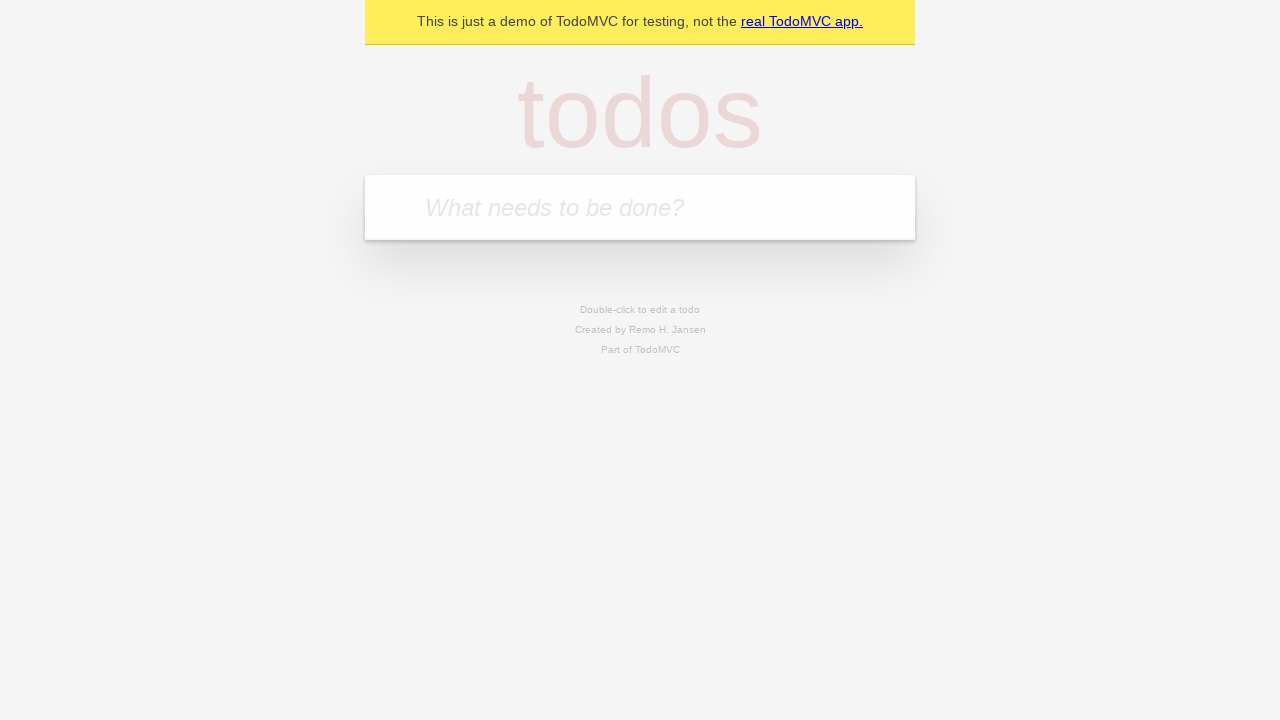

Filled todo input with 'buy some cheese' on internal:attr=[placeholder="What needs to be done?"i]
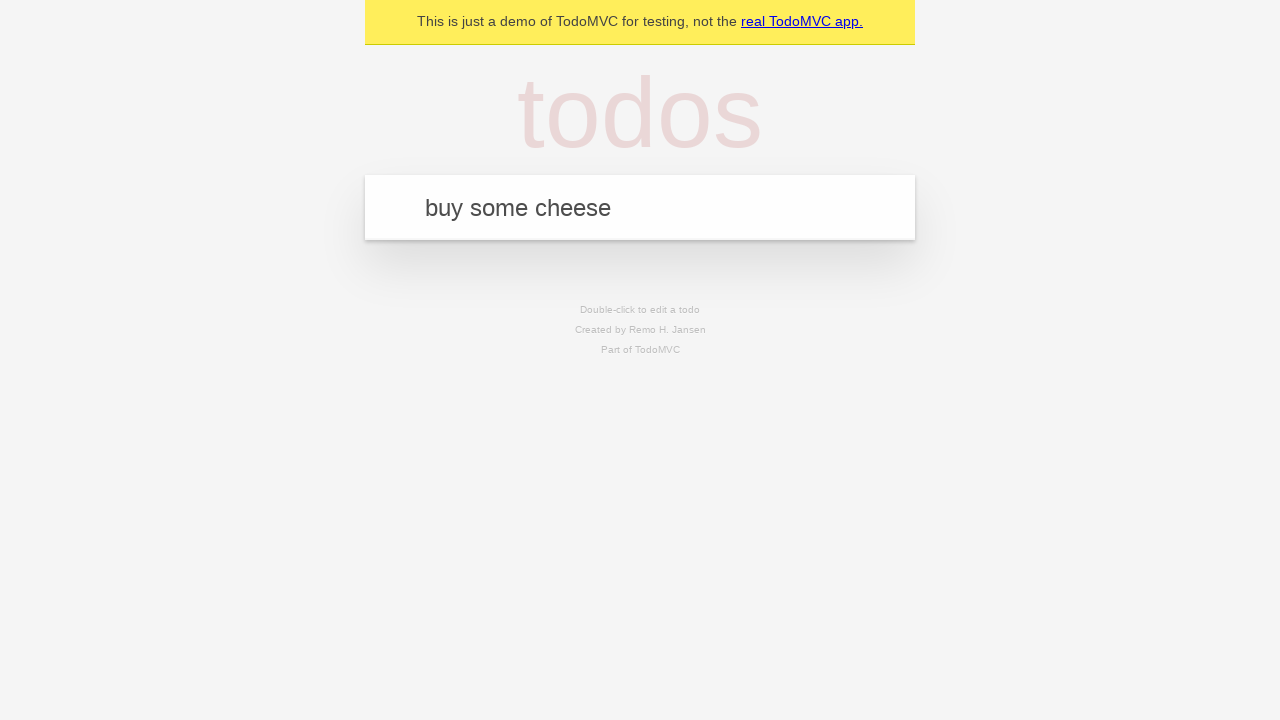

Pressed Enter to add first todo item on internal:attr=[placeholder="What needs to be done?"i]
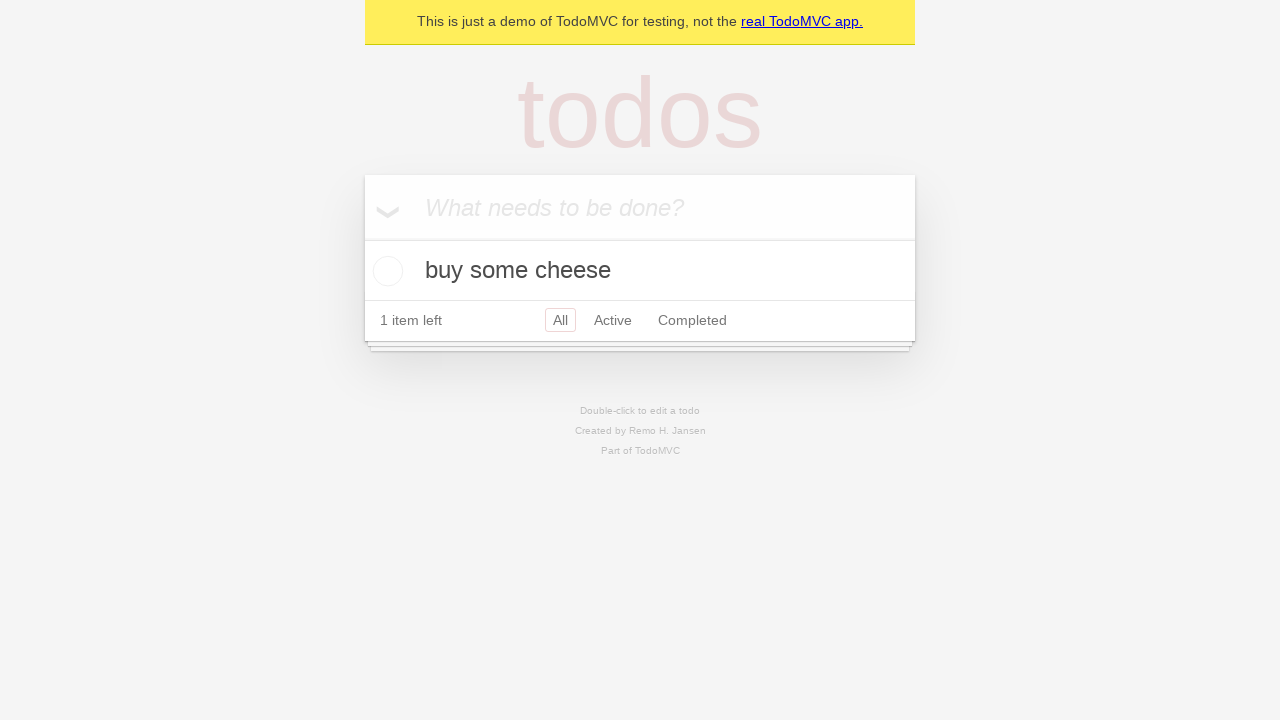

Filled todo input with 'feed the cat' on internal:attr=[placeholder="What needs to be done?"i]
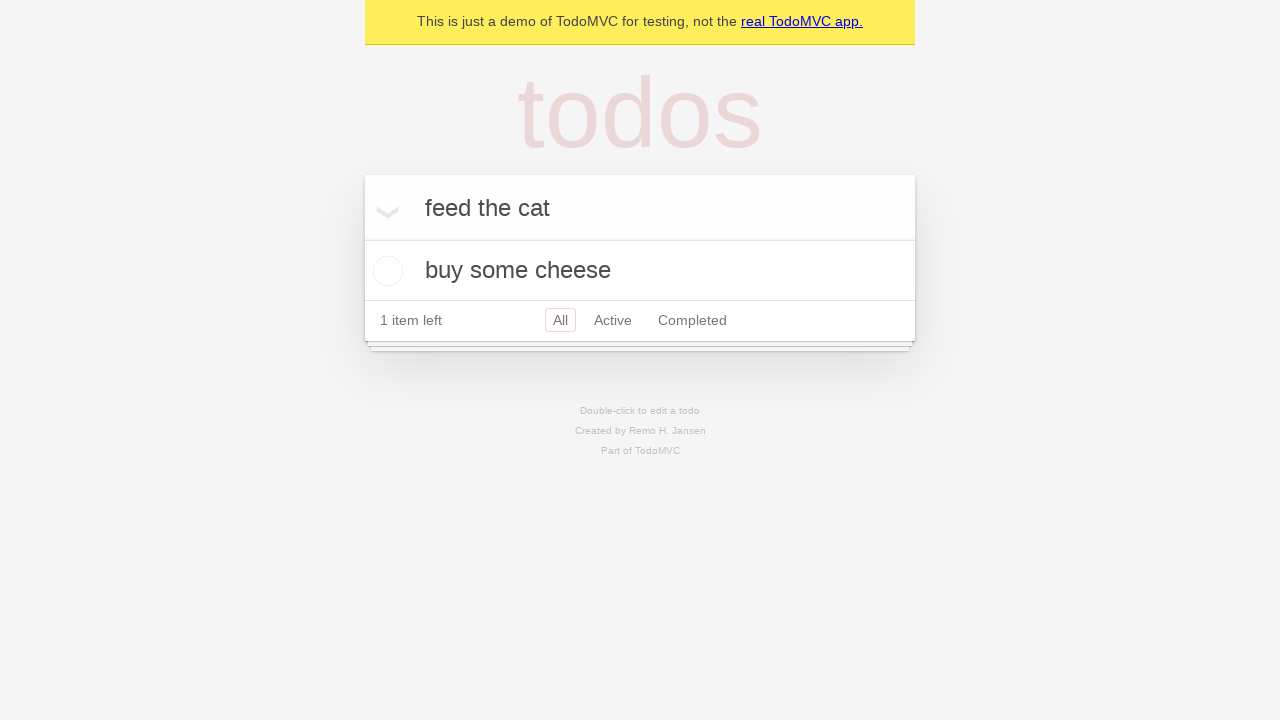

Pressed Enter to add second todo item on internal:attr=[placeholder="What needs to be done?"i]
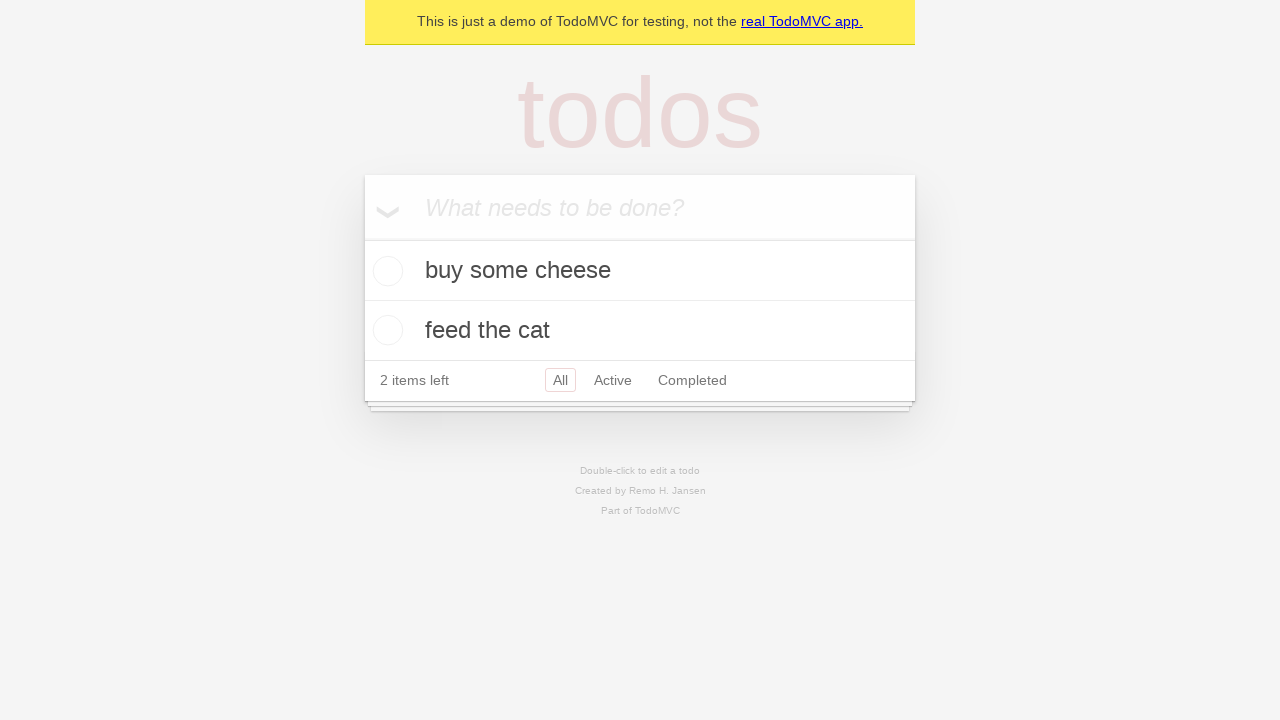

Filled todo input with 'book a doctors appointment' on internal:attr=[placeholder="What needs to be done?"i]
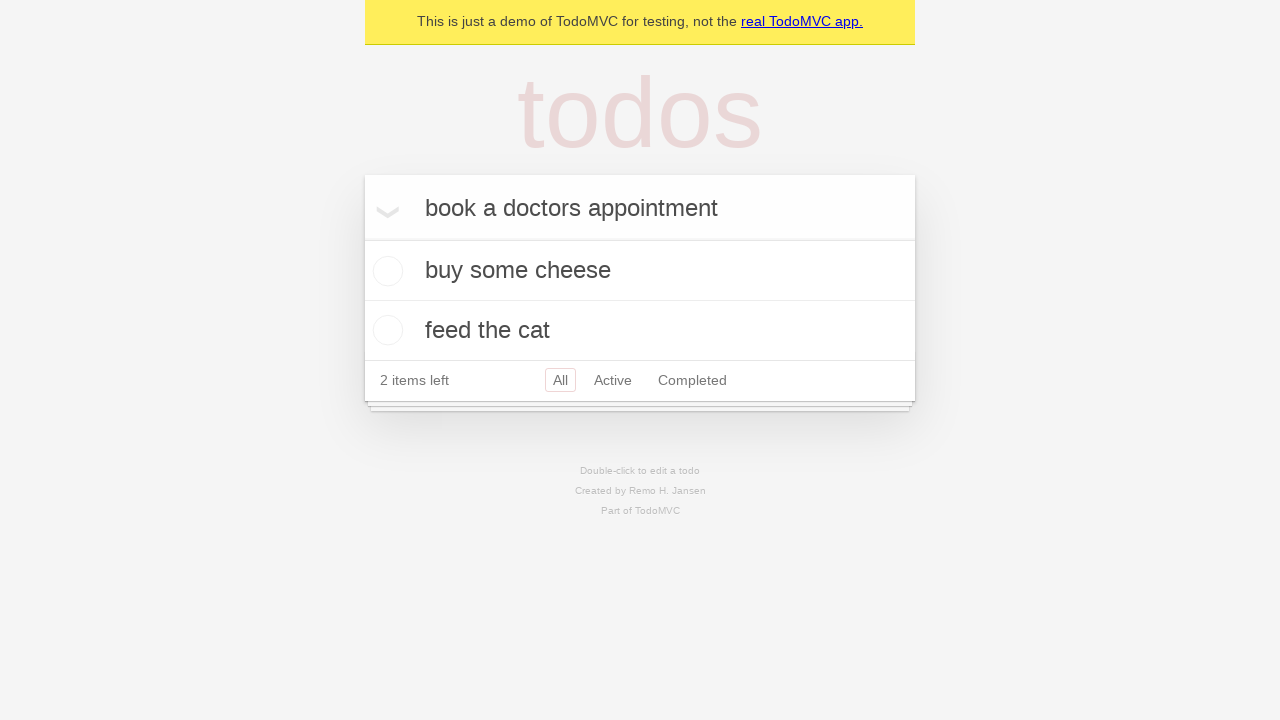

Pressed Enter to add third todo item on internal:attr=[placeholder="What needs to be done?"i]
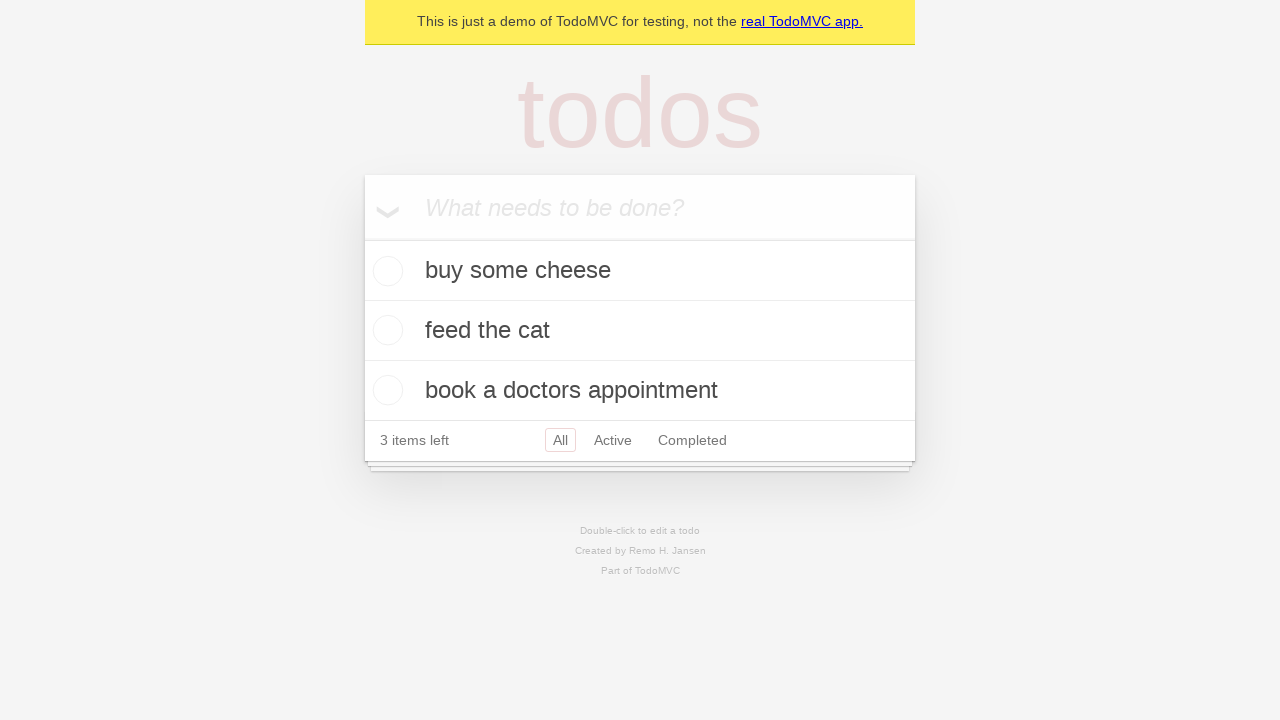

Checked the second todo item (feed the cat) at (385, 330) on [data-testid='todo-item'] >> nth=1 >> internal:role=checkbox
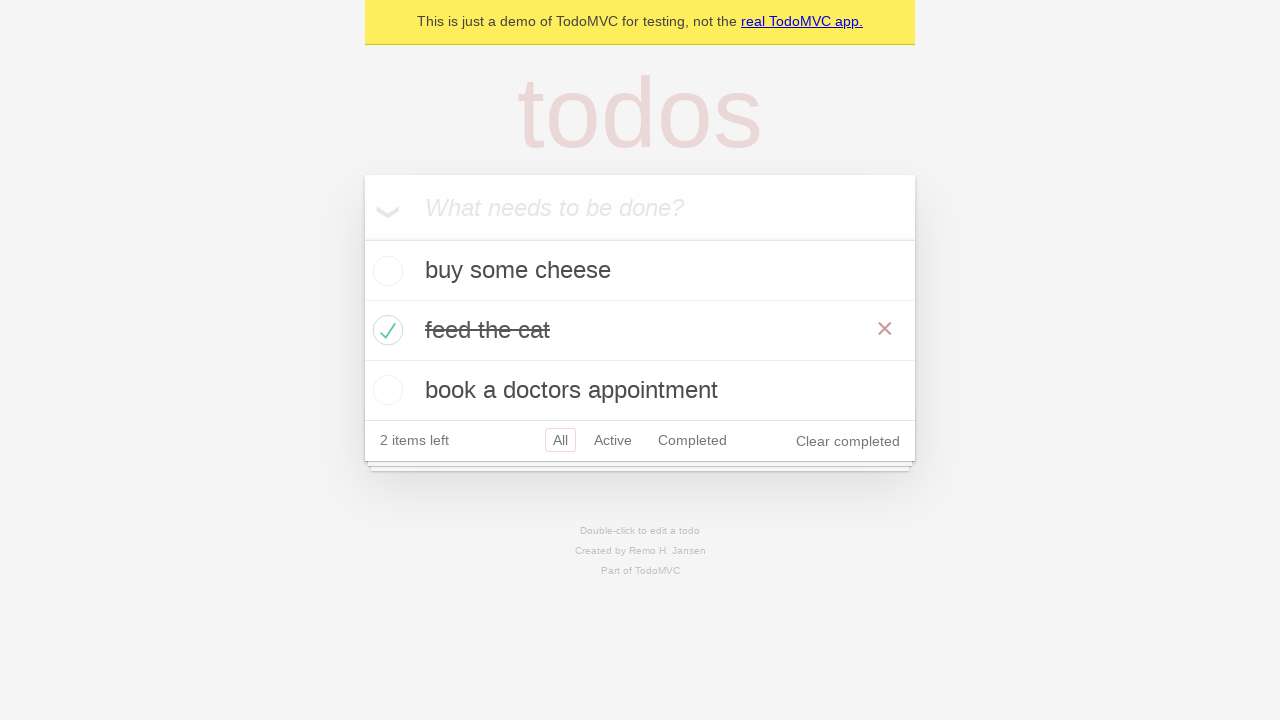

Clicked Clear completed button to remove completed items at (848, 441) on internal:role=button[name="Clear completed"i]
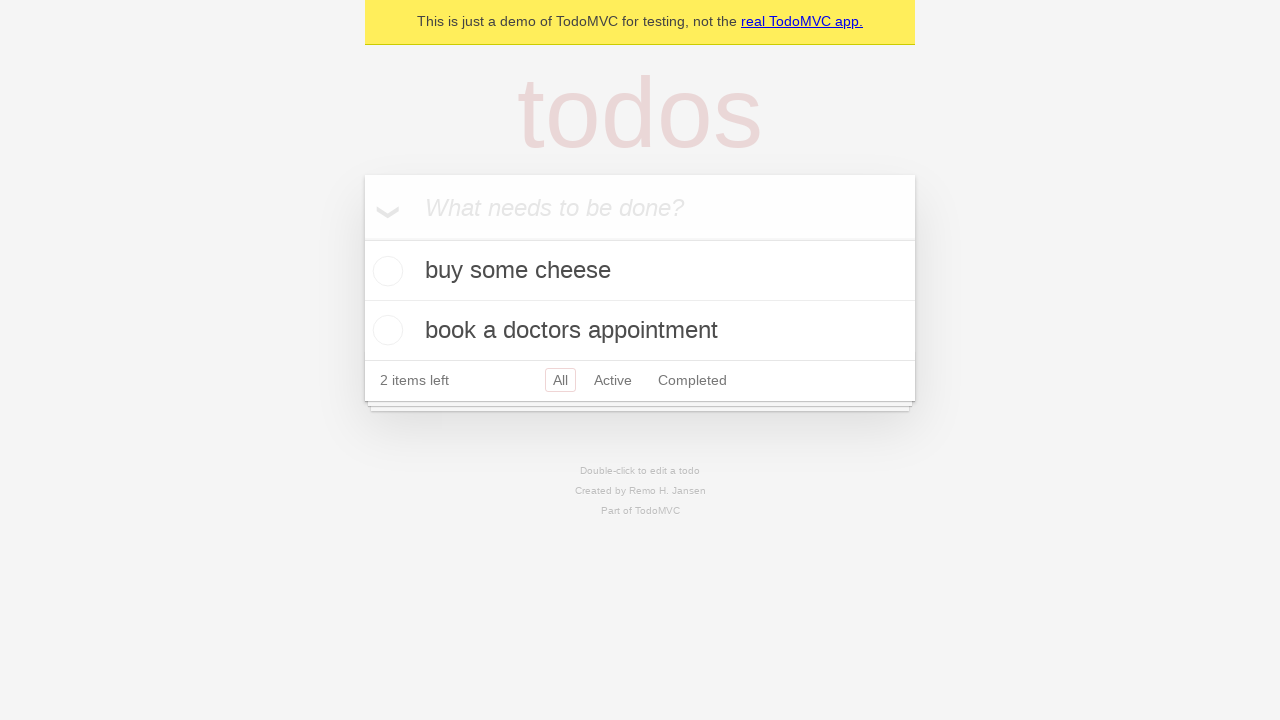

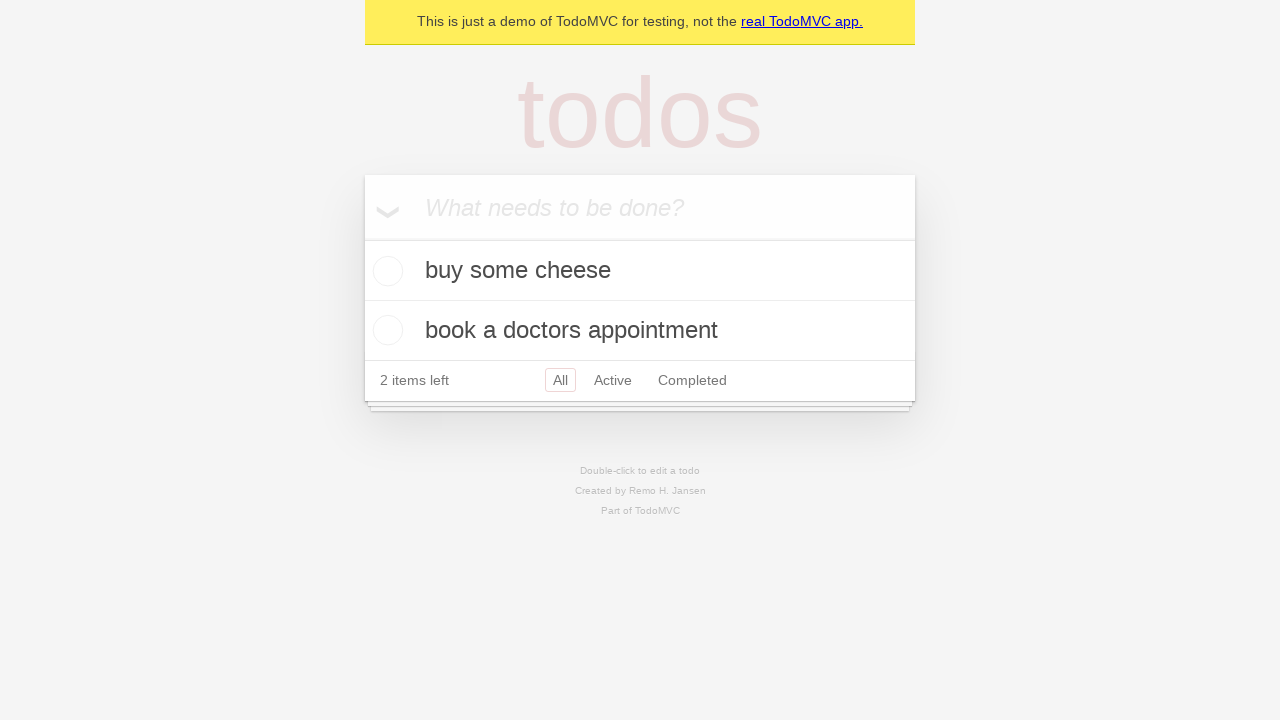